Tests the country selection dropdown on a dummy ticket booking form by clicking the dropdown and selecting India from the list of countries

Starting URL: https://www.dummyticket.com/dummy-ticket-for-visa-application/

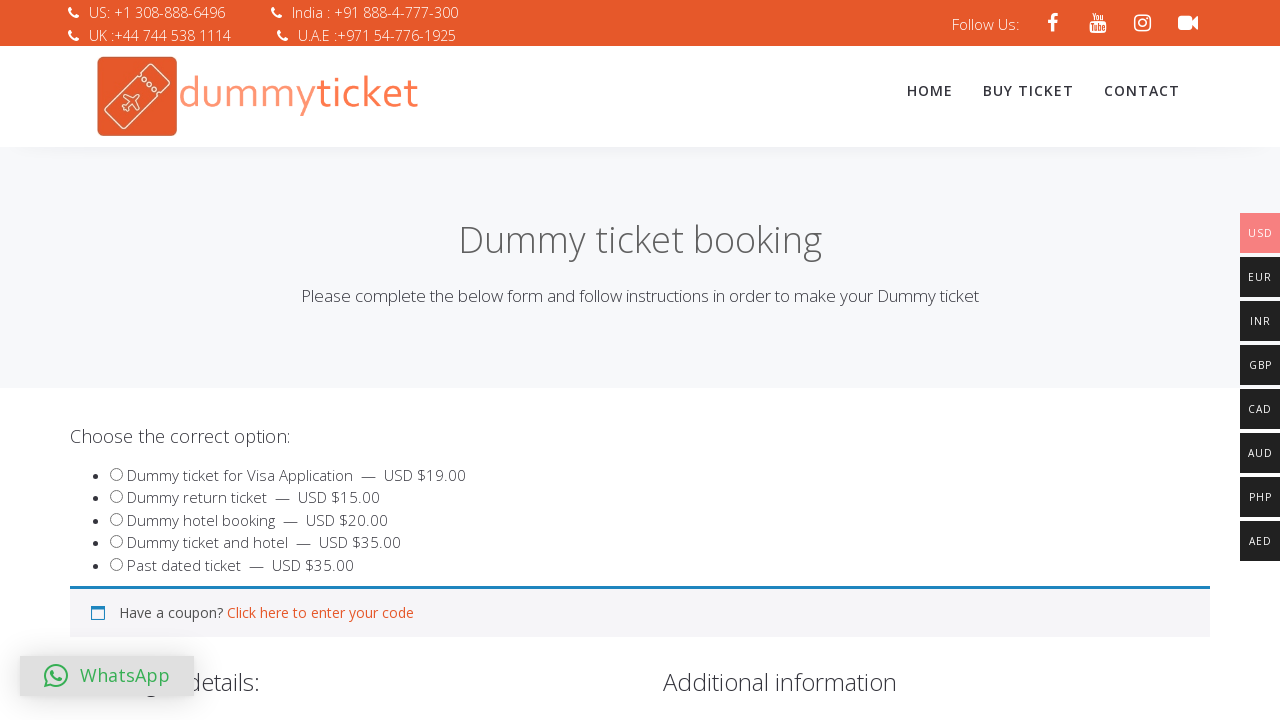

Clicked on the country selection dropdown at (344, 360) on span#select2-billing_country-container
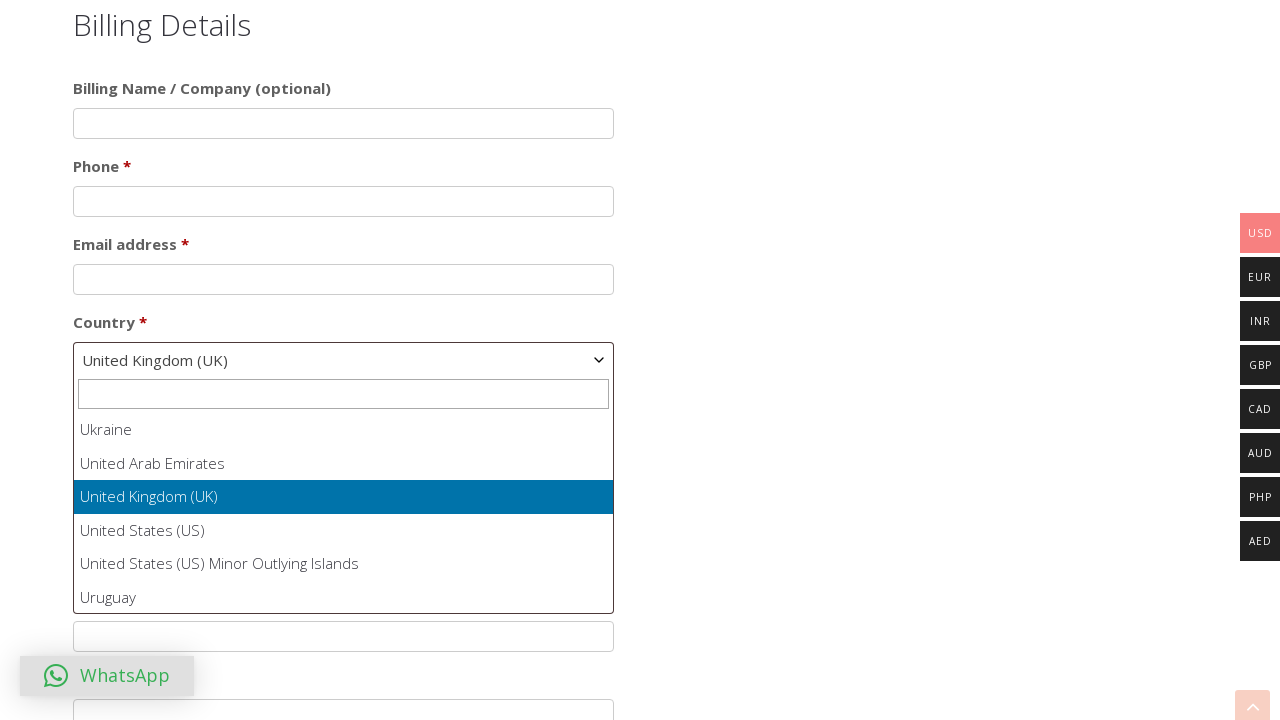

Waited for dropdown options to appear
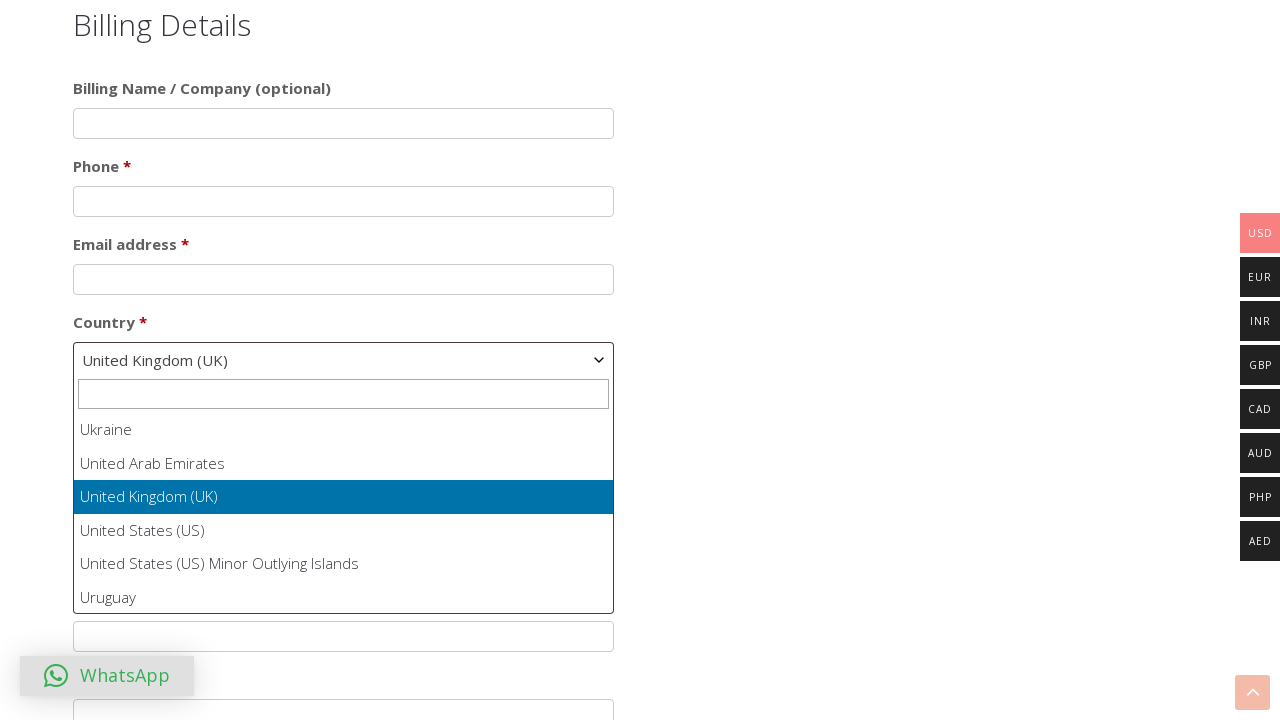

Selected India from the country dropdown list at (344, 512) on ul#select2-billing_country-results li:has-text('India')
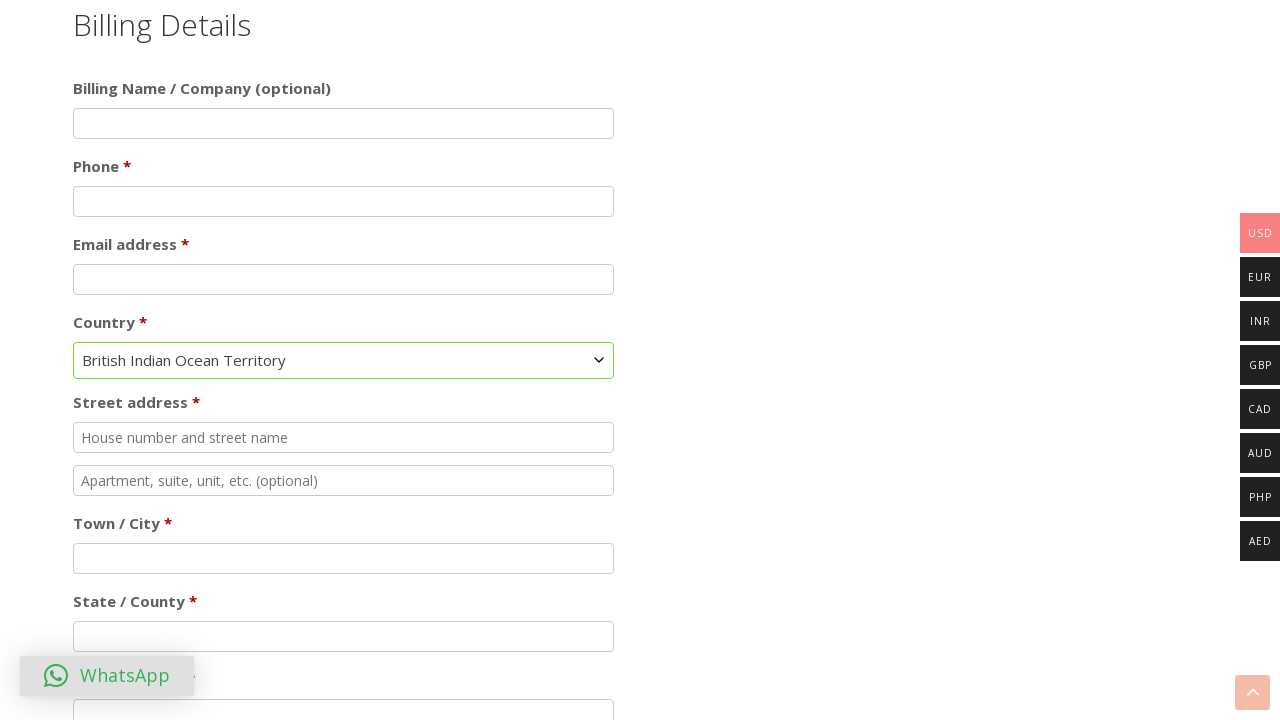

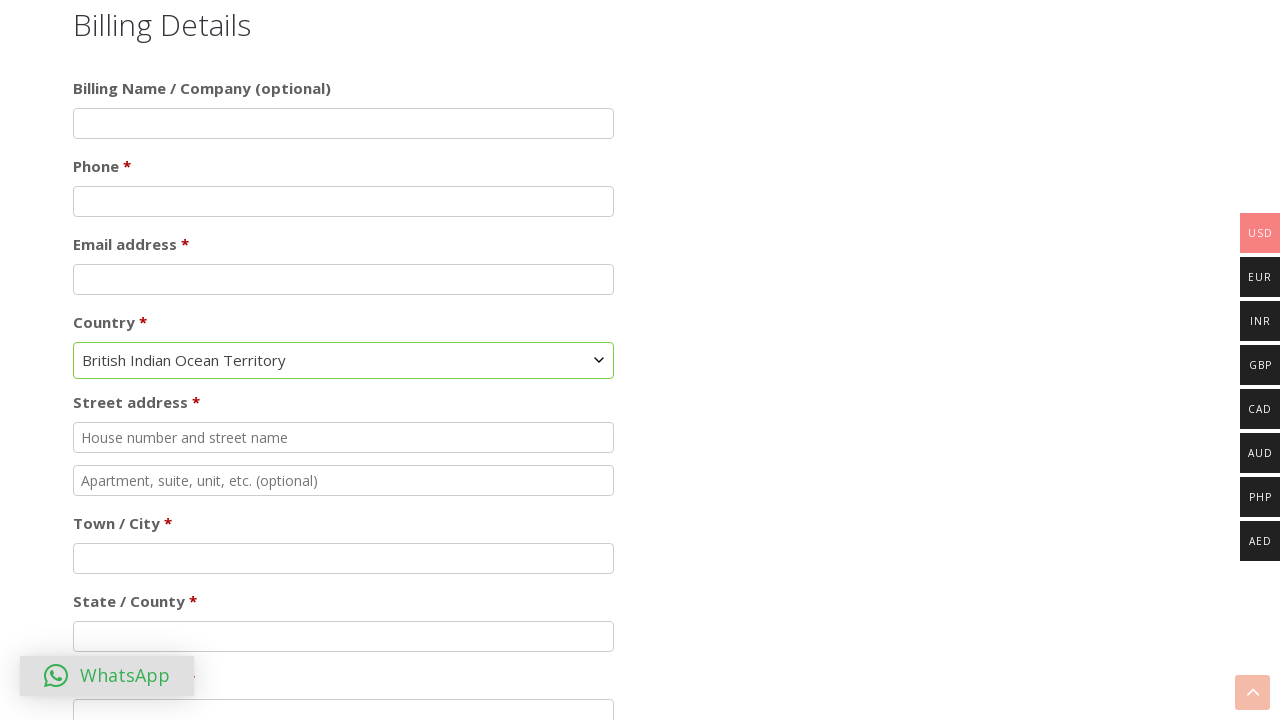